Navigates to VnExpress news website and verifies the page loads by checking the title

Starting URL: https://vnexpress.net/

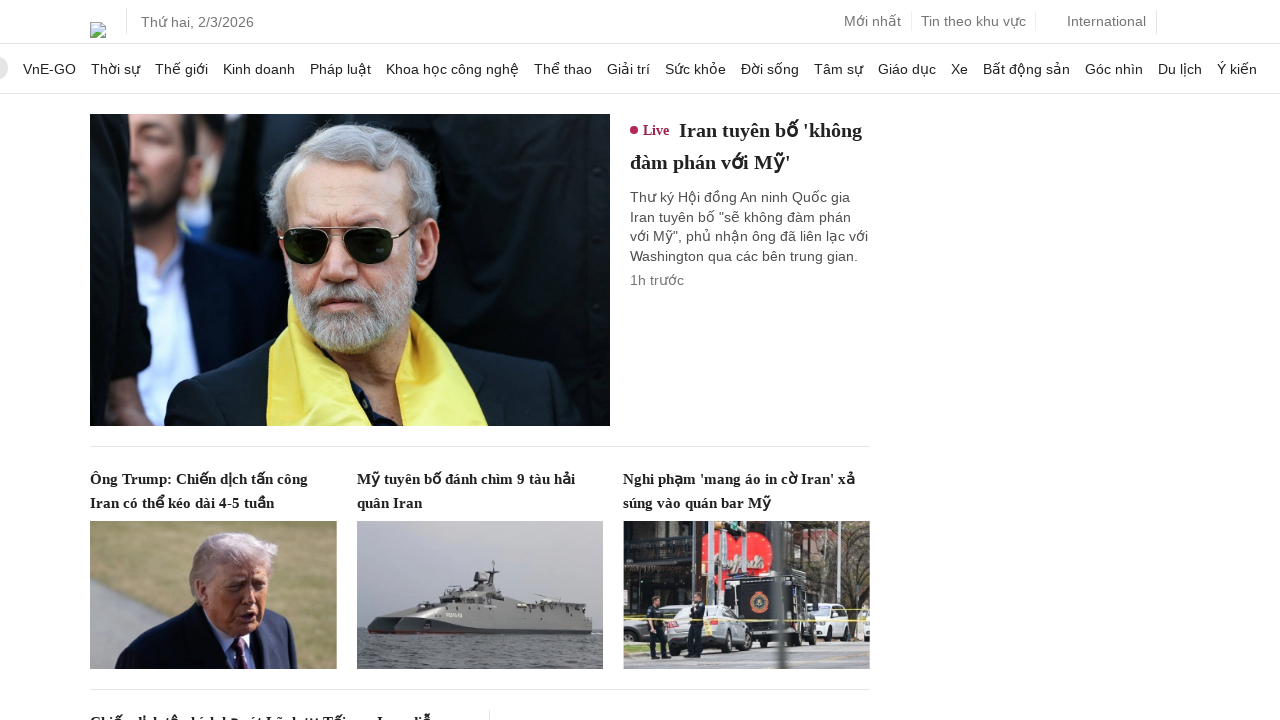

Navigated to VnExpress news website
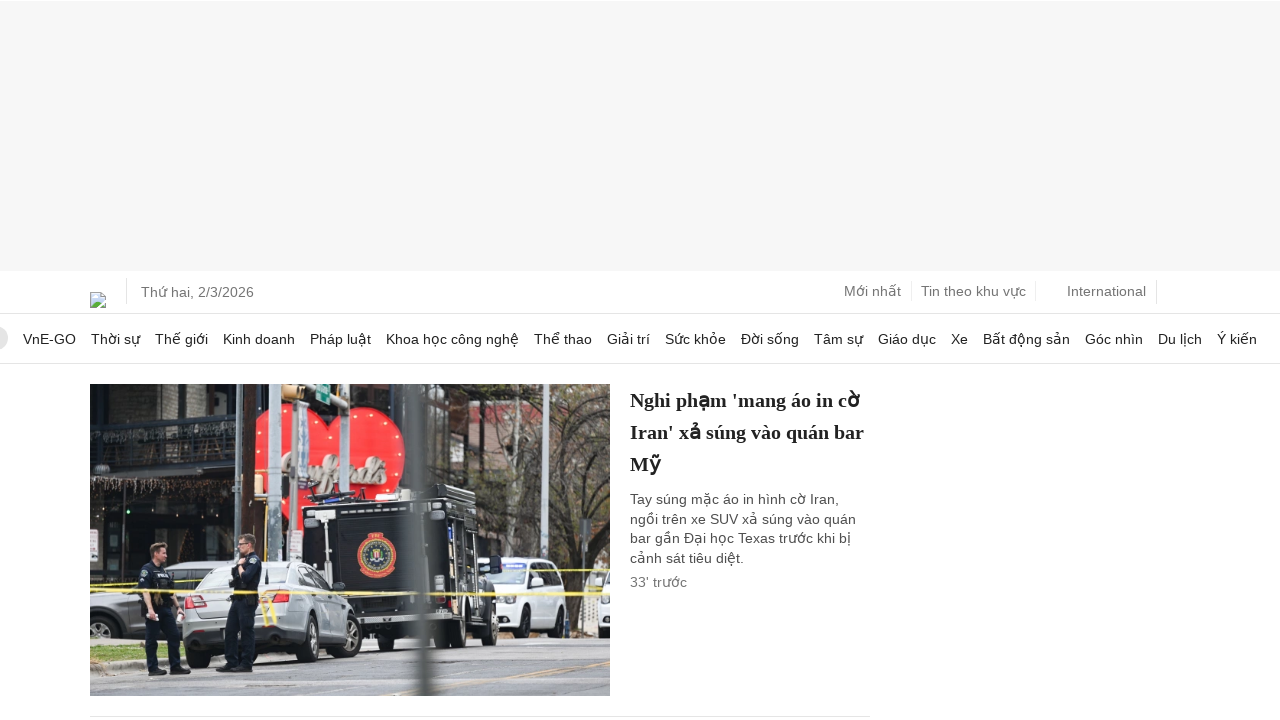

Waited for page DOM to be fully loaded
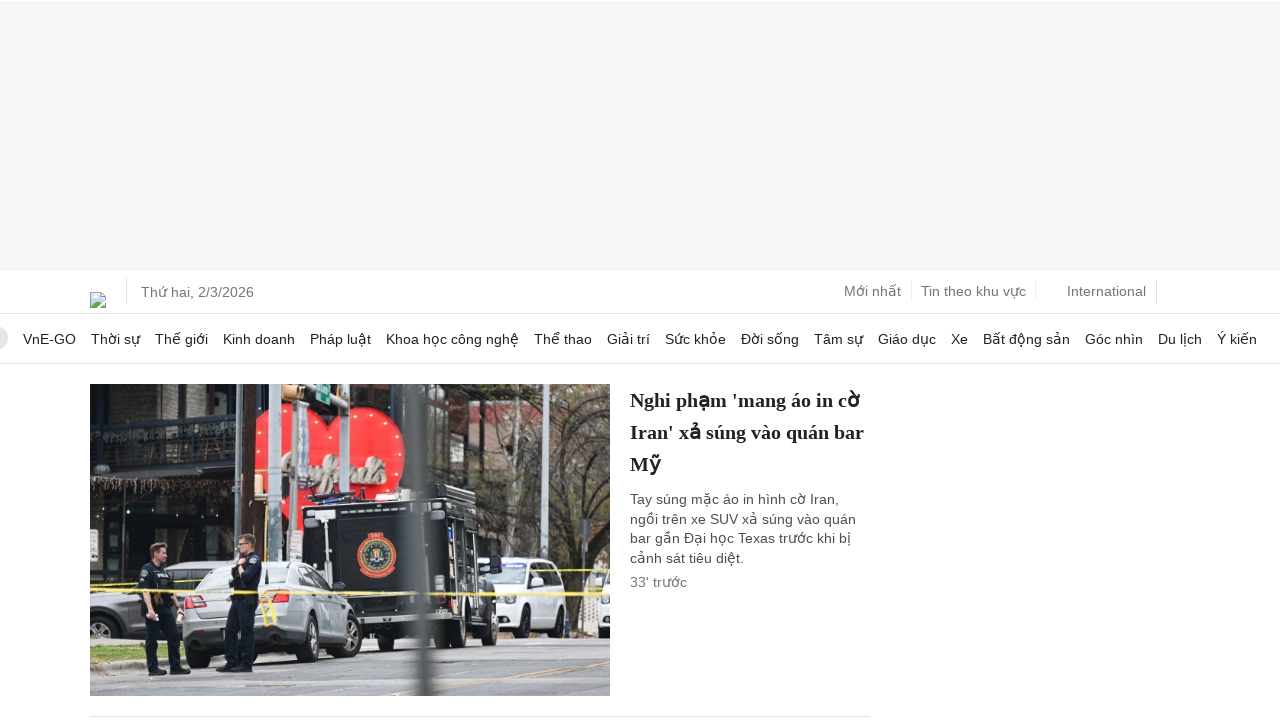

Retrieved page title: 'Báo VnExpress - Báo tiếng Việt nhiều người xem nhất'
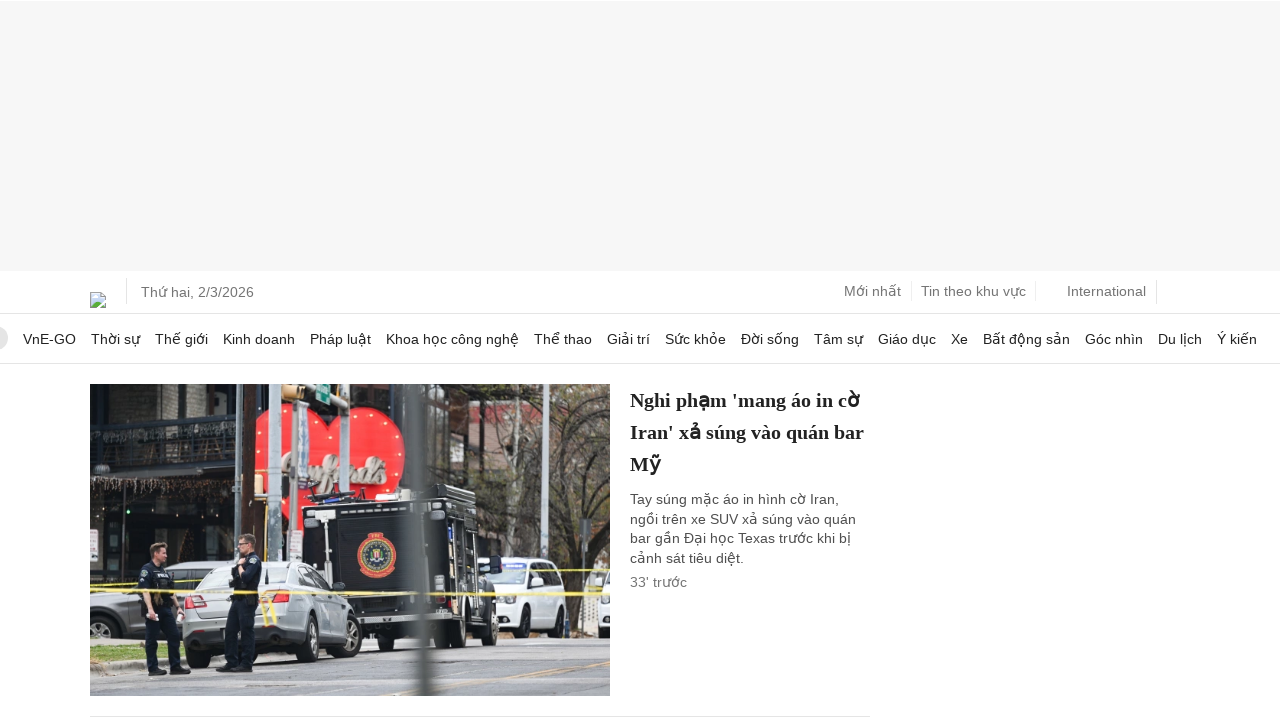

Verified page title is not empty
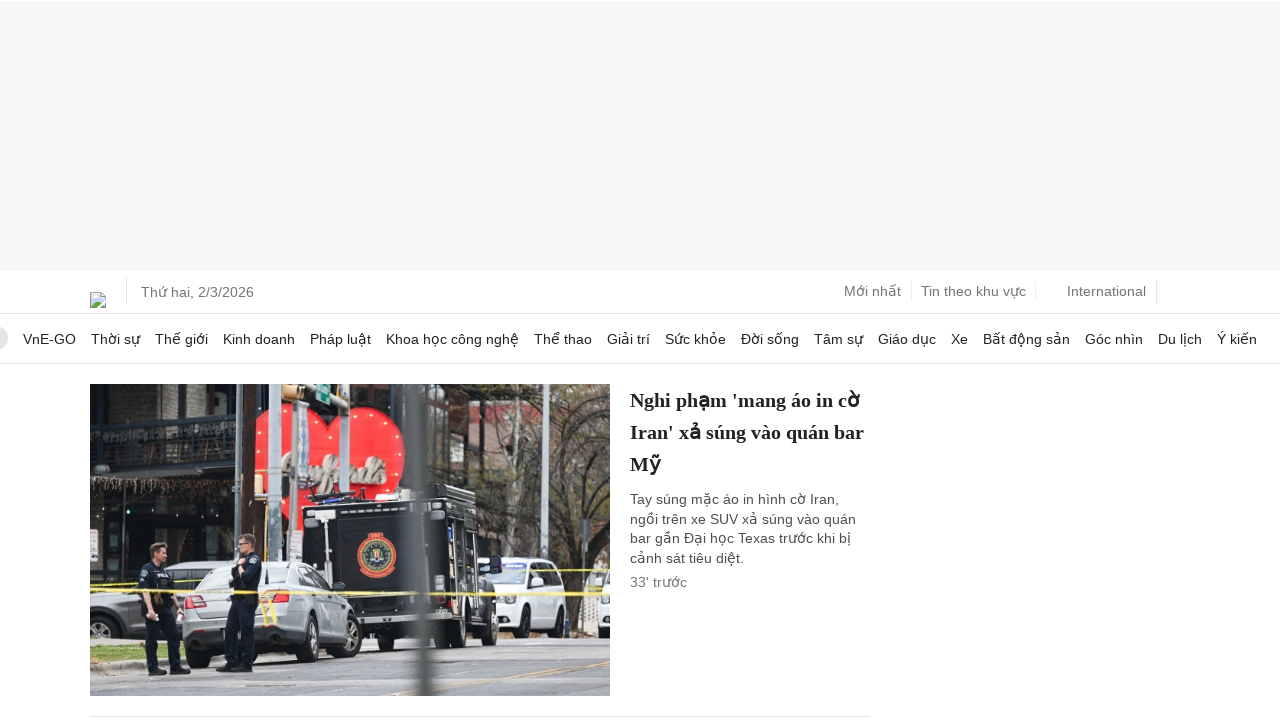

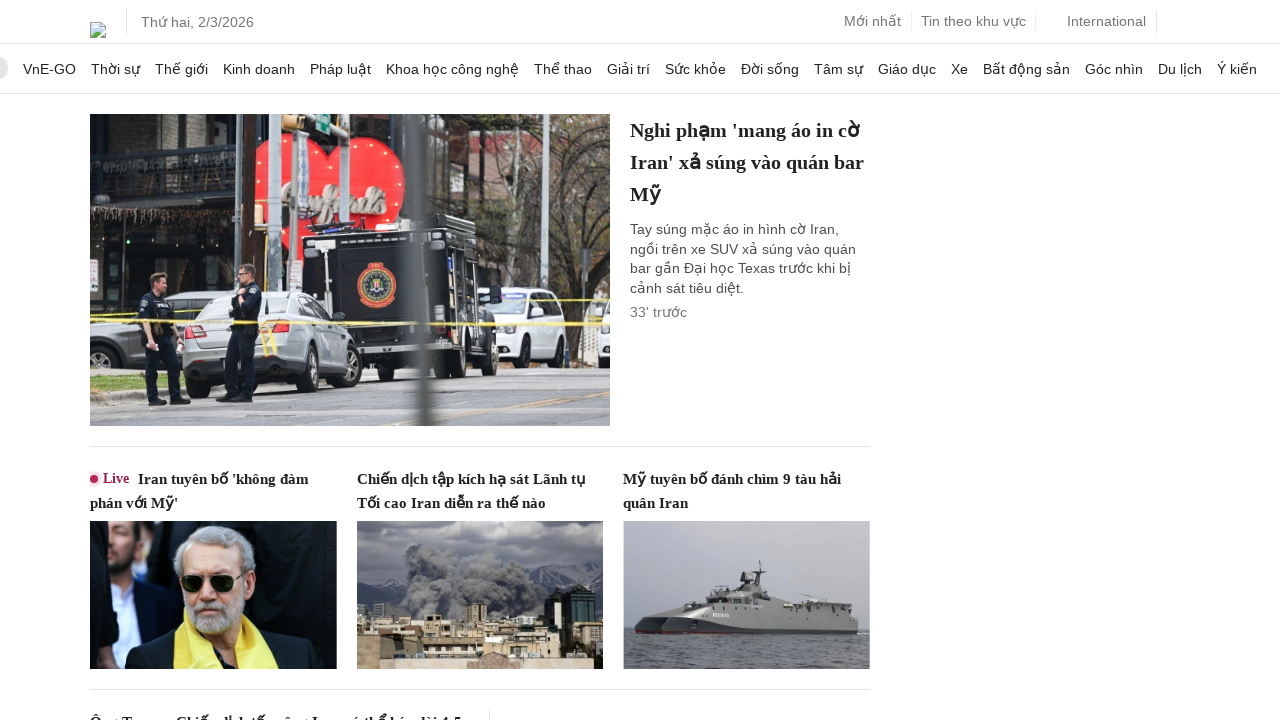